Performs a drag and drop operation on jQuery UI's droppable demo page

Starting URL: http://jqueryui.com/droppable/

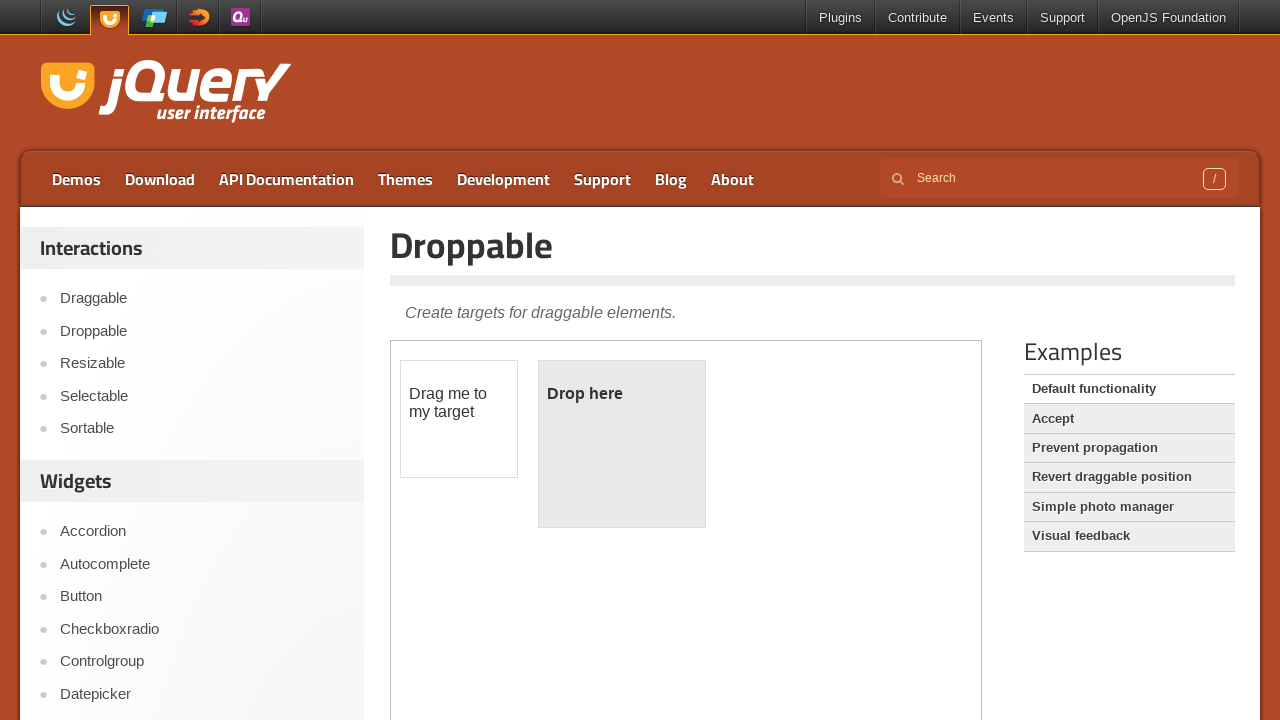

Located the iframe containing the jQuery UI droppable demo
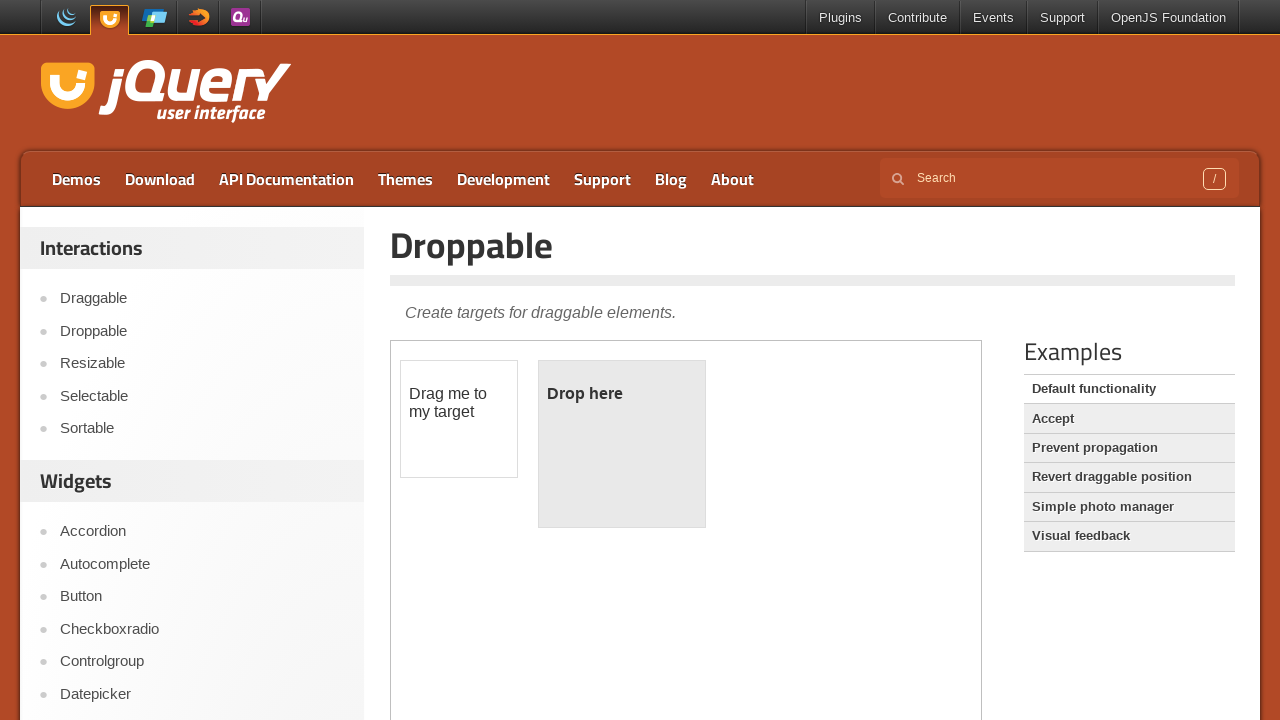

Located the draggable element within the iframe
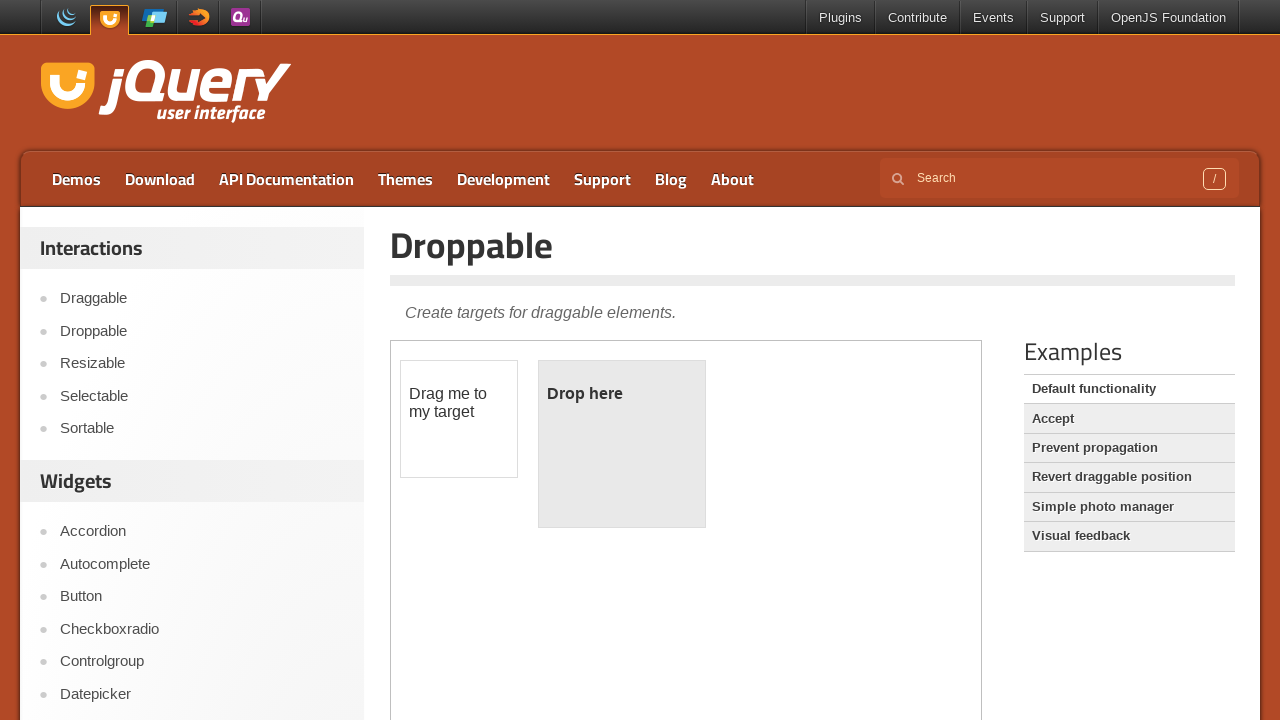

Located the droppable target element within the iframe
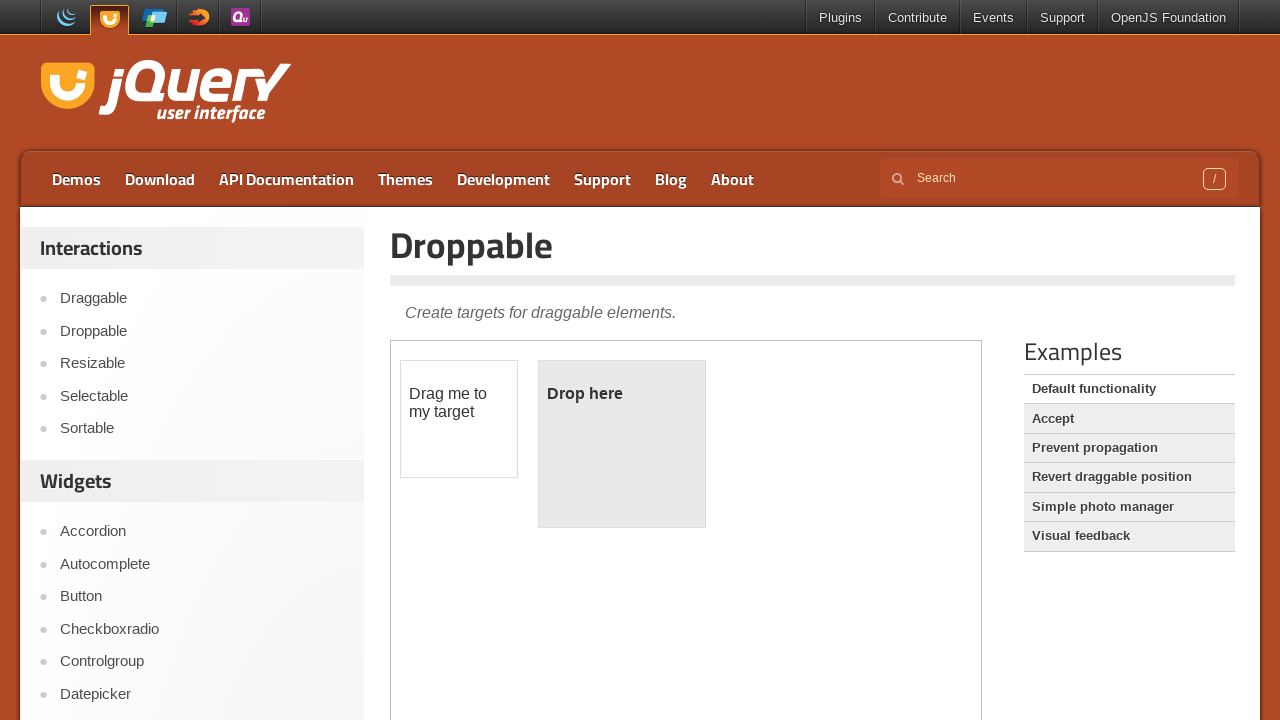

Performed drag and drop operation from draggable to droppable element at (622, 444)
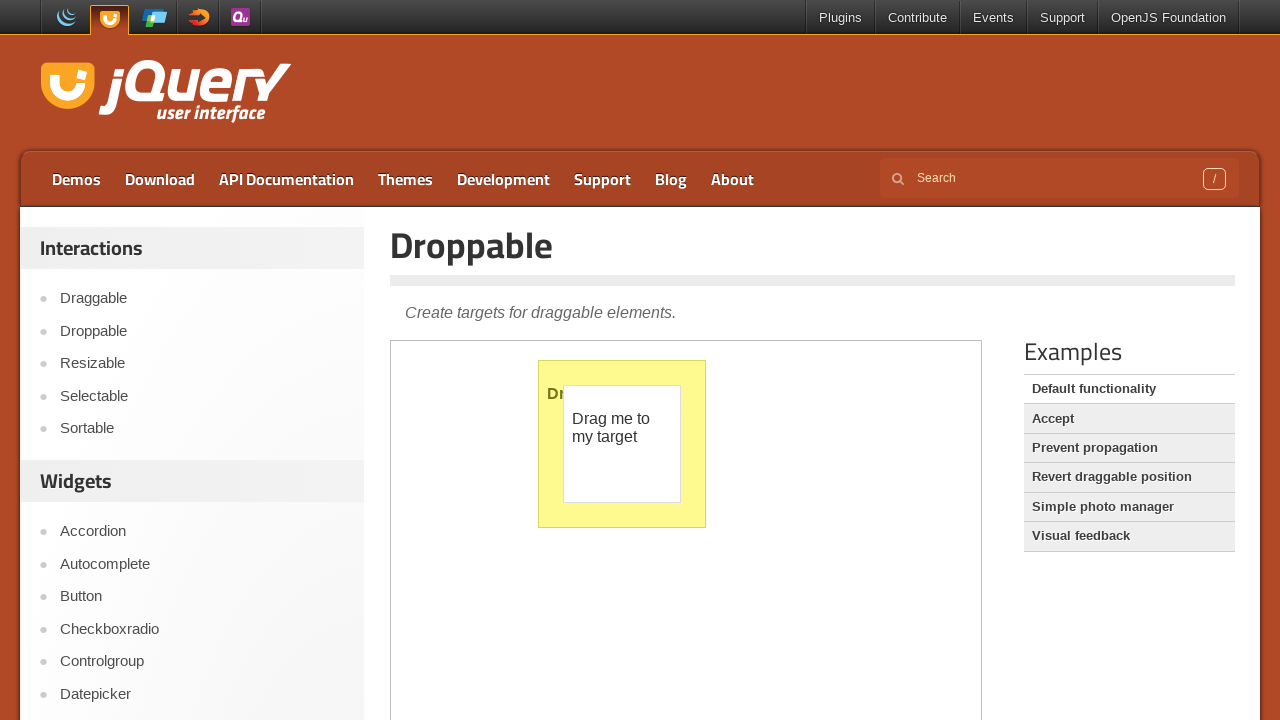

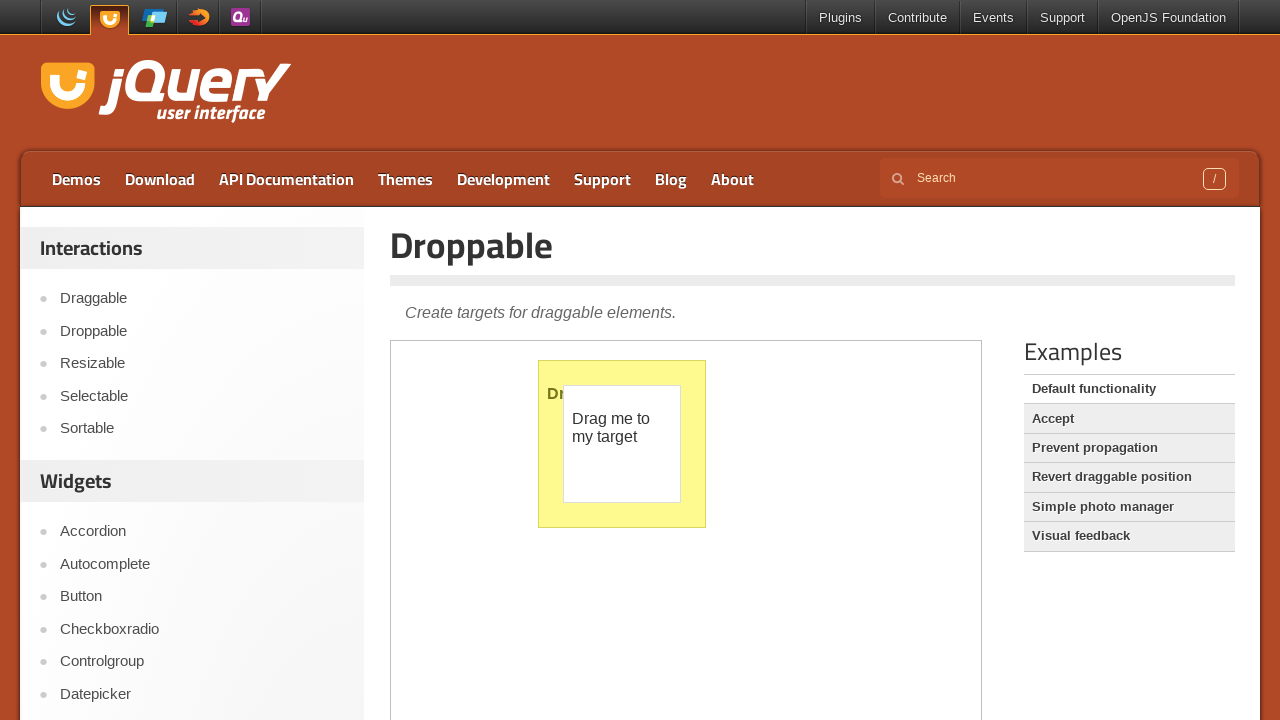